Tests the age verification form by entering a name and age, submitting the form, and verifying the resulting message.

Starting URL: https://kristinek.github.io/site/examples/age

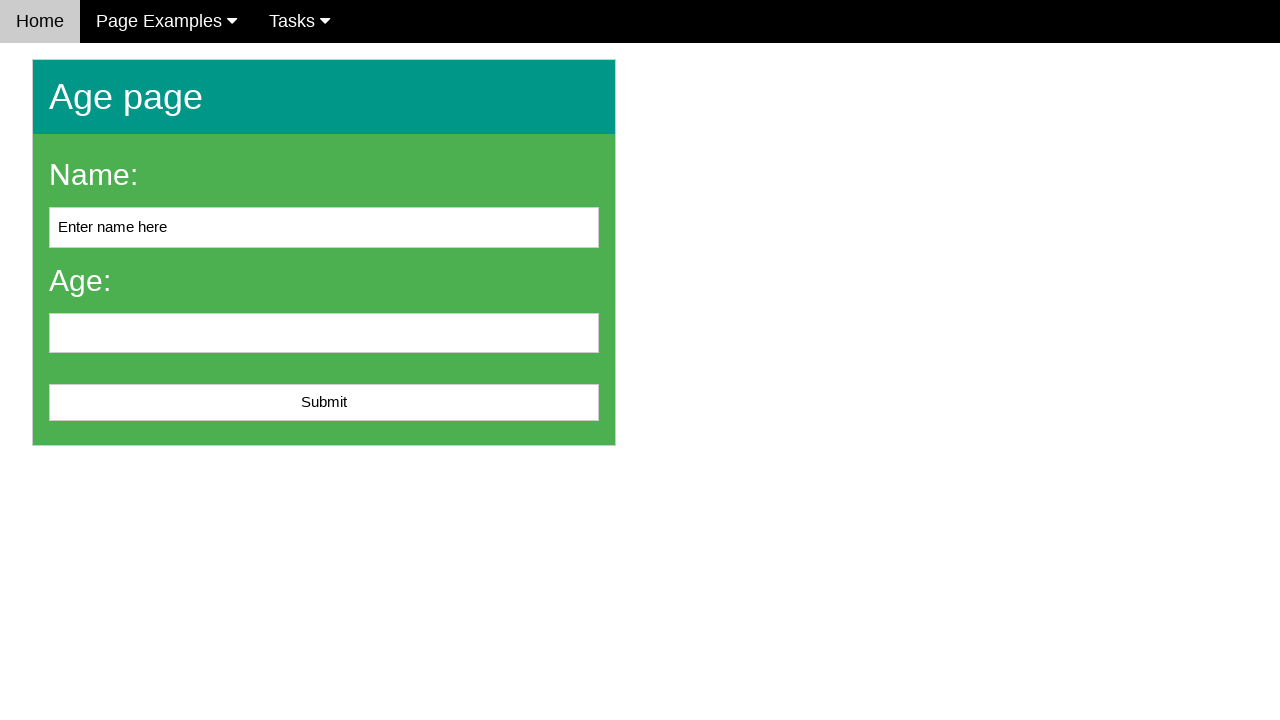

Cleared name input field on #name
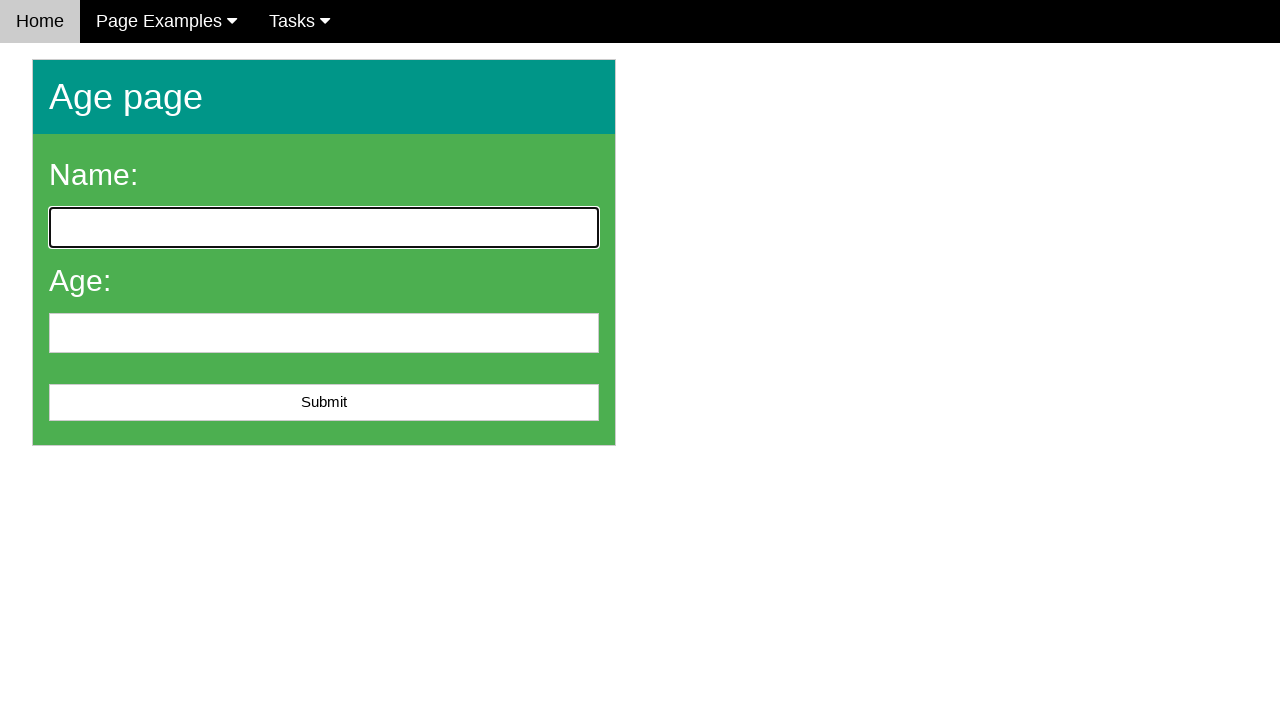

Filled name field with 'John' on #name
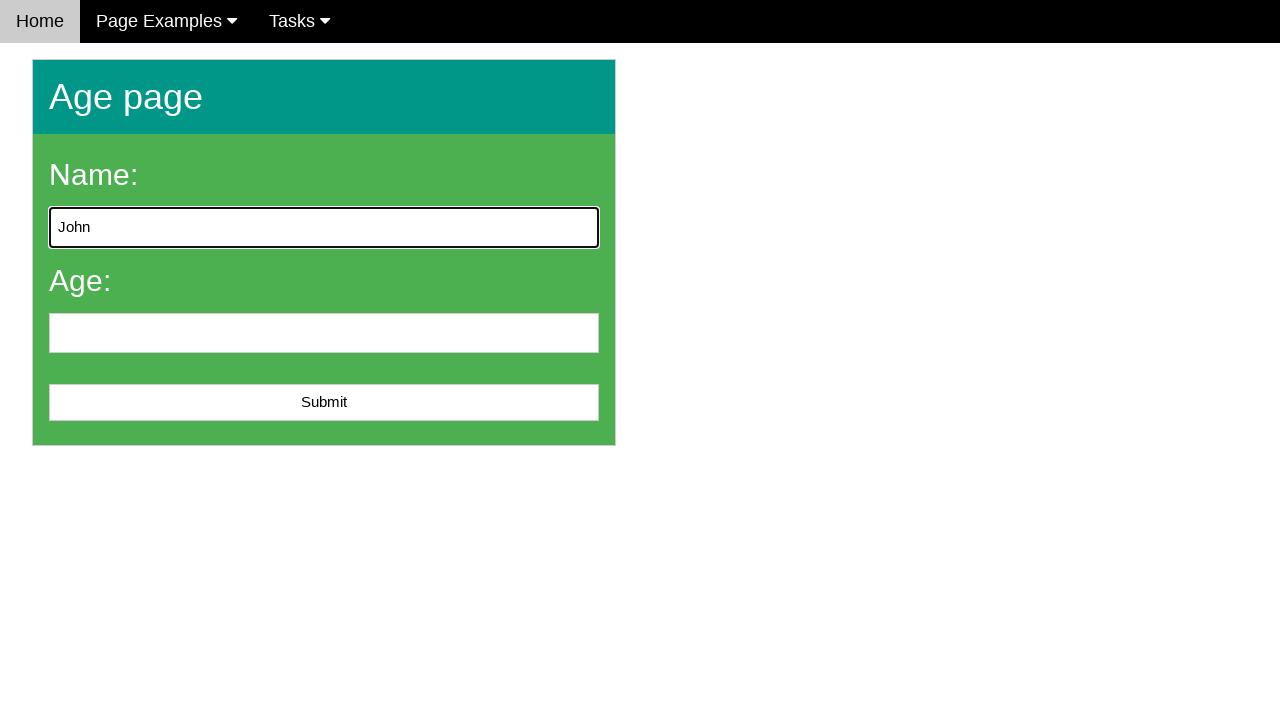

Filled age field with '25' on #age
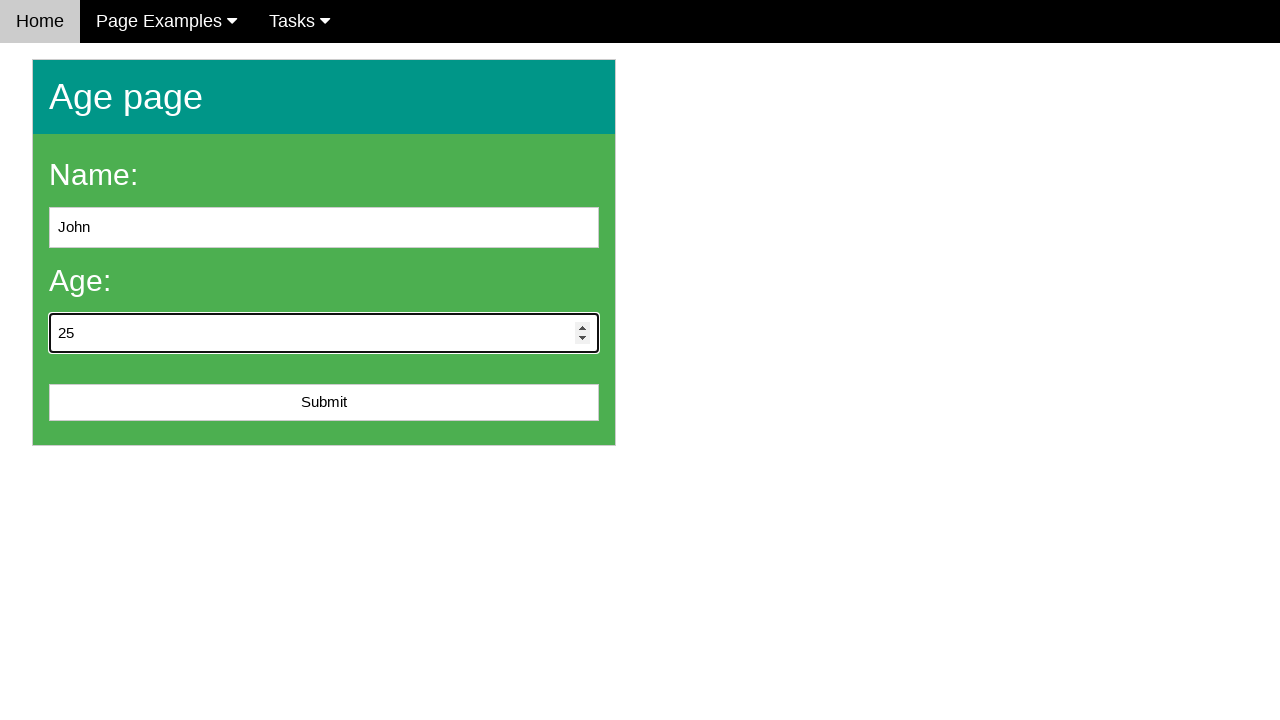

Clicked submit button to submit age verification form at (324, 403) on #submit
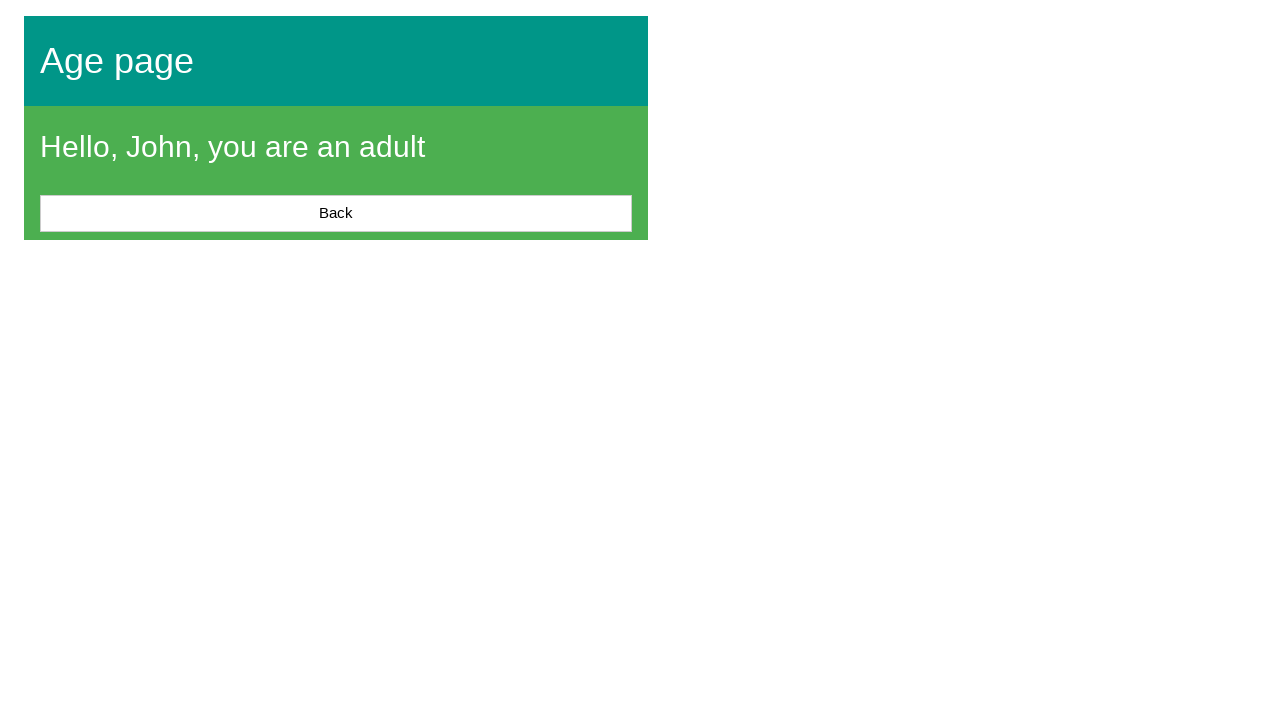

Age verification message element loaded
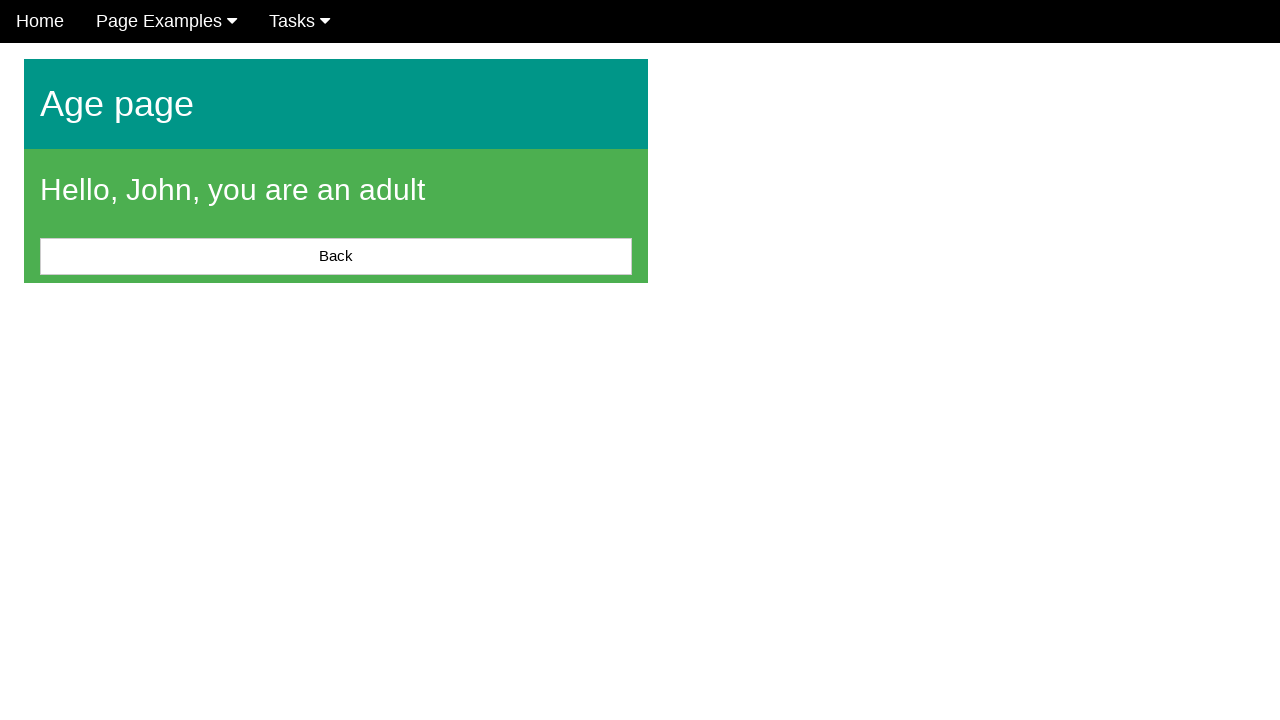

Located message element
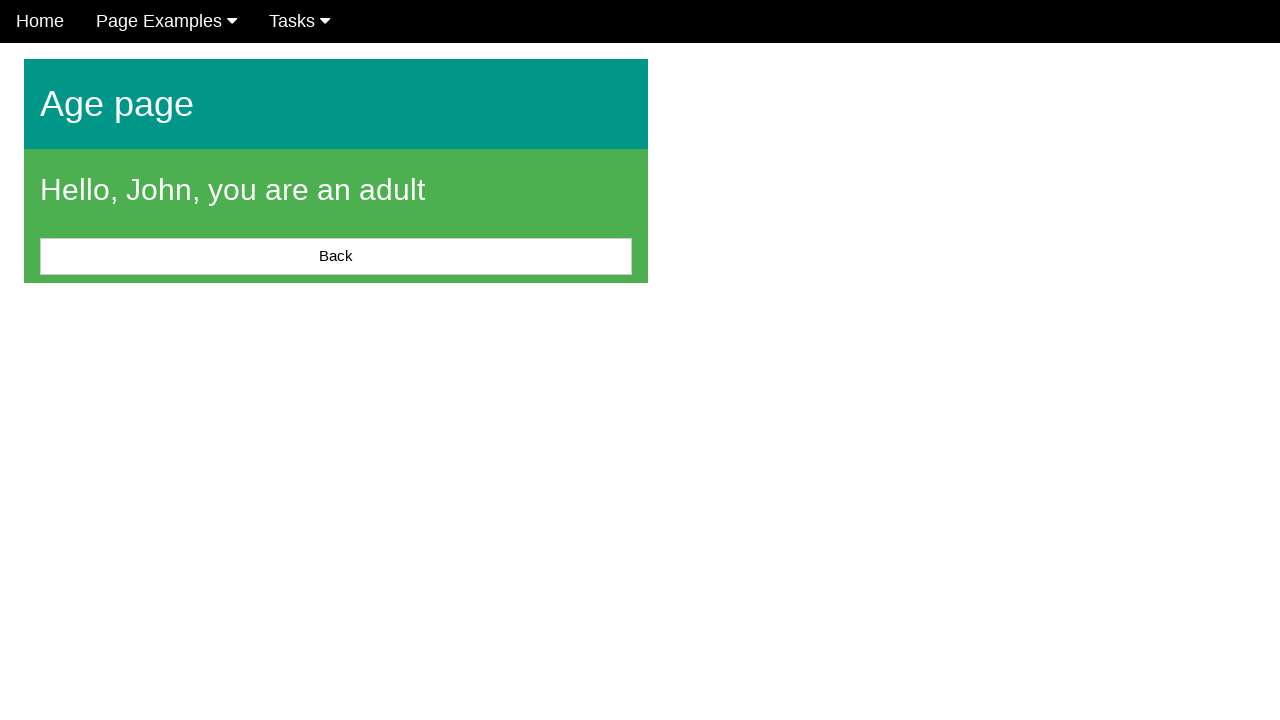

Verified message is visible on page
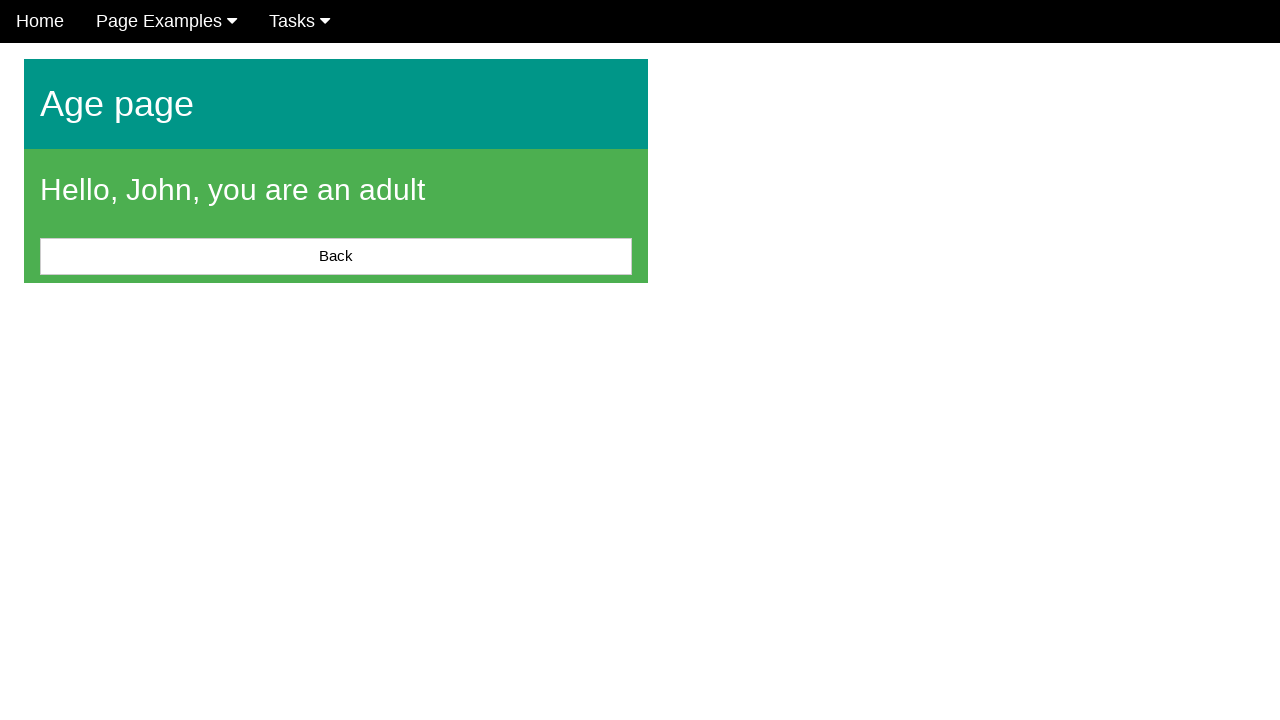

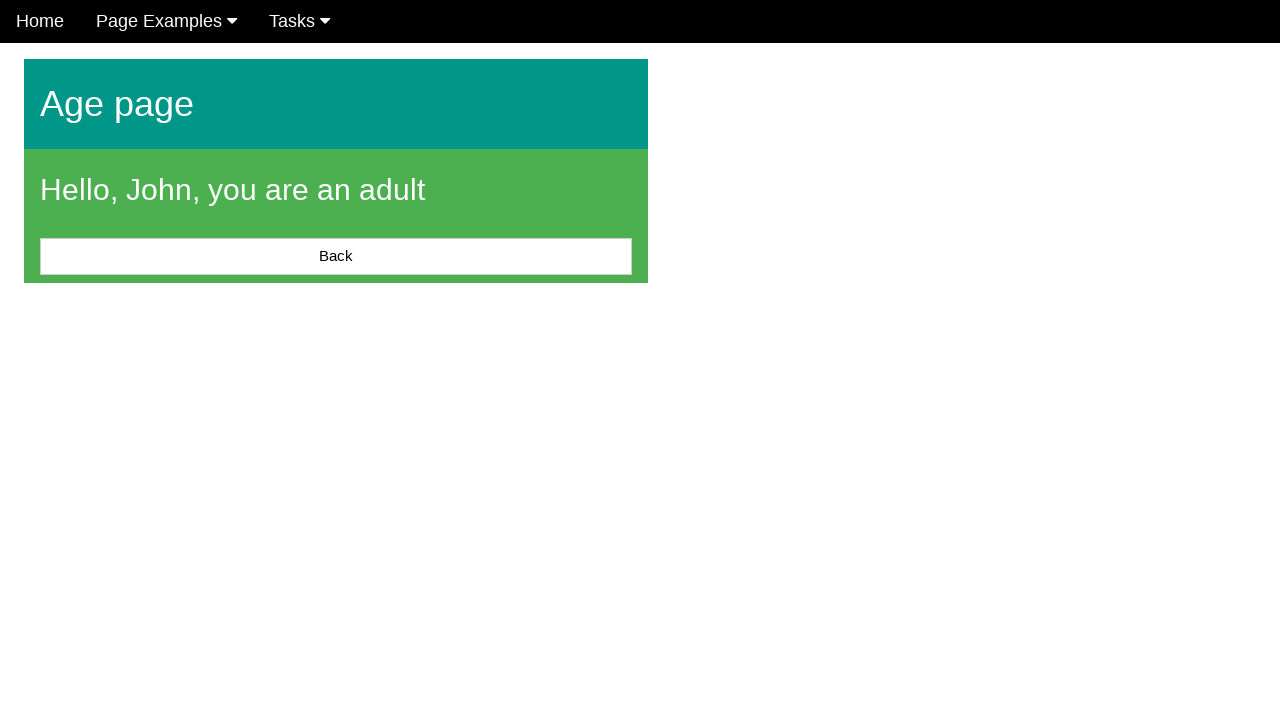